Tests the Super Calculator Angular application by performing an addition operation - entering two numbers and verifying the result equals their sum.

Starting URL: http://juliemr.github.io/protractor-demo/

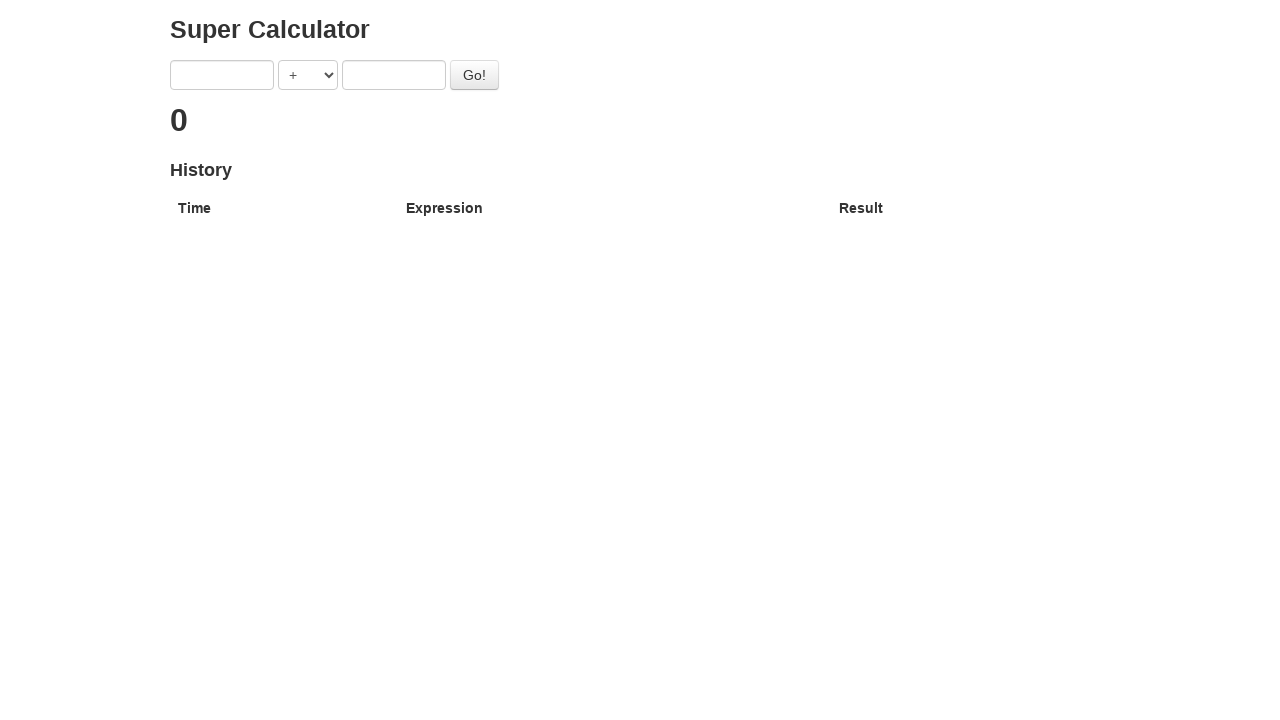

Entered first number (3) in the first input field on input[ng-model='first']
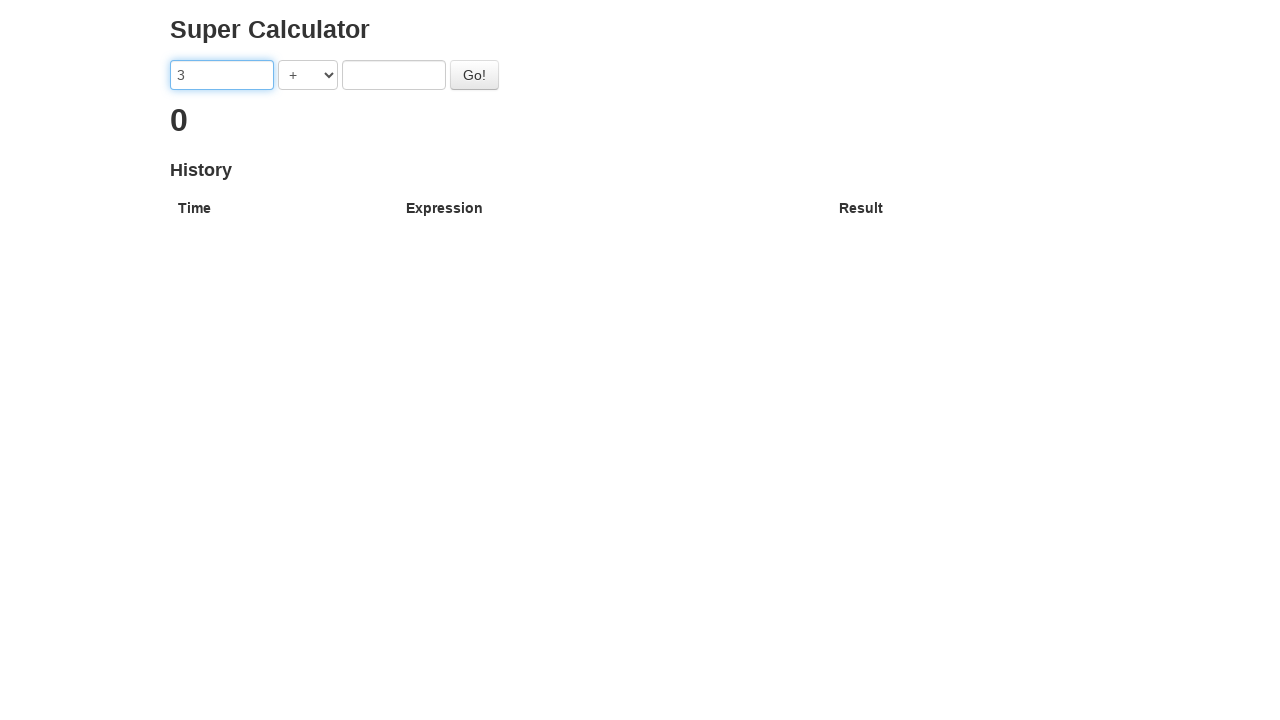

Entered second number (2) in the second input field on input[ng-model='second']
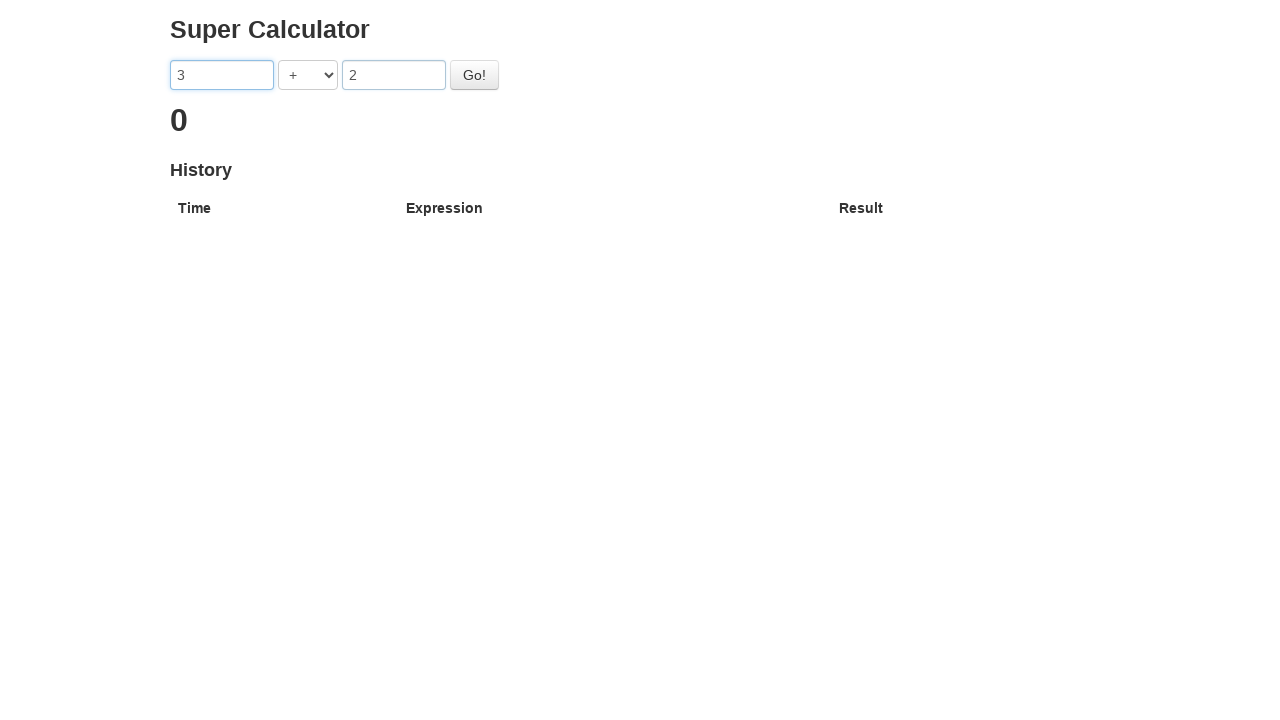

Clicked the Go button to perform addition operation at (474, 75) on [ng-click='doAddition()']
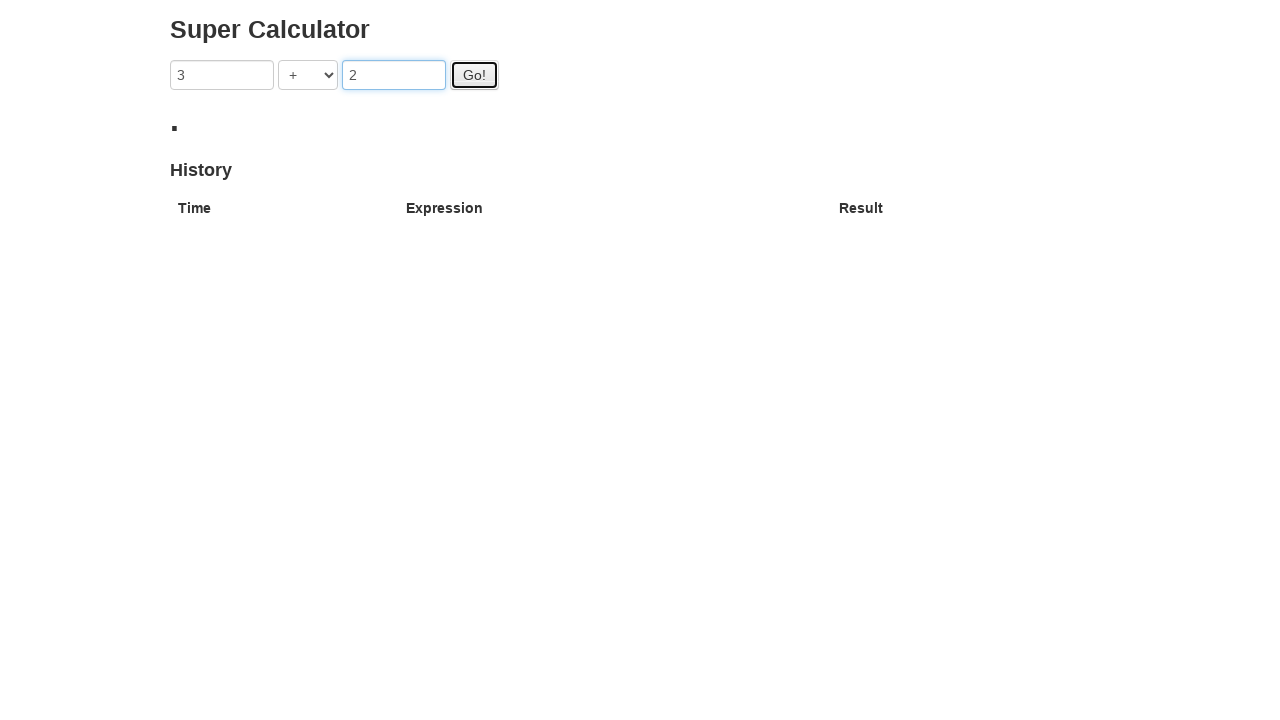

Result displayed (3 + 2 = 5)
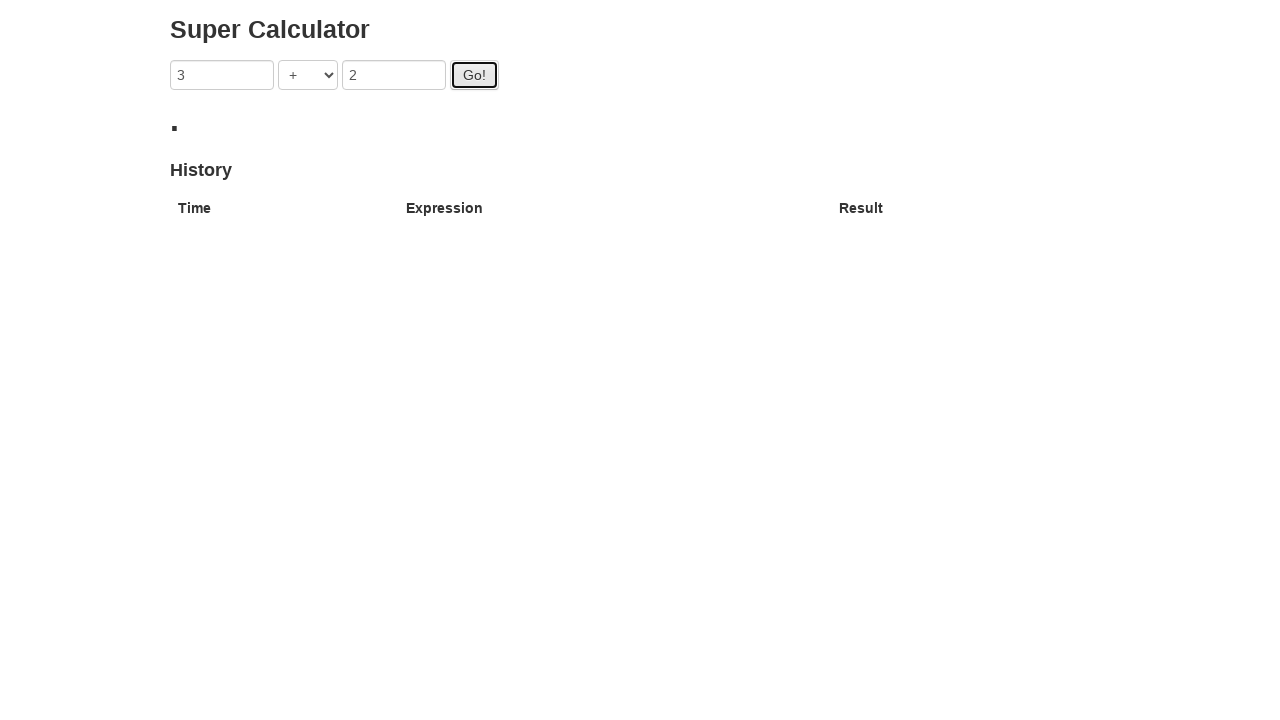

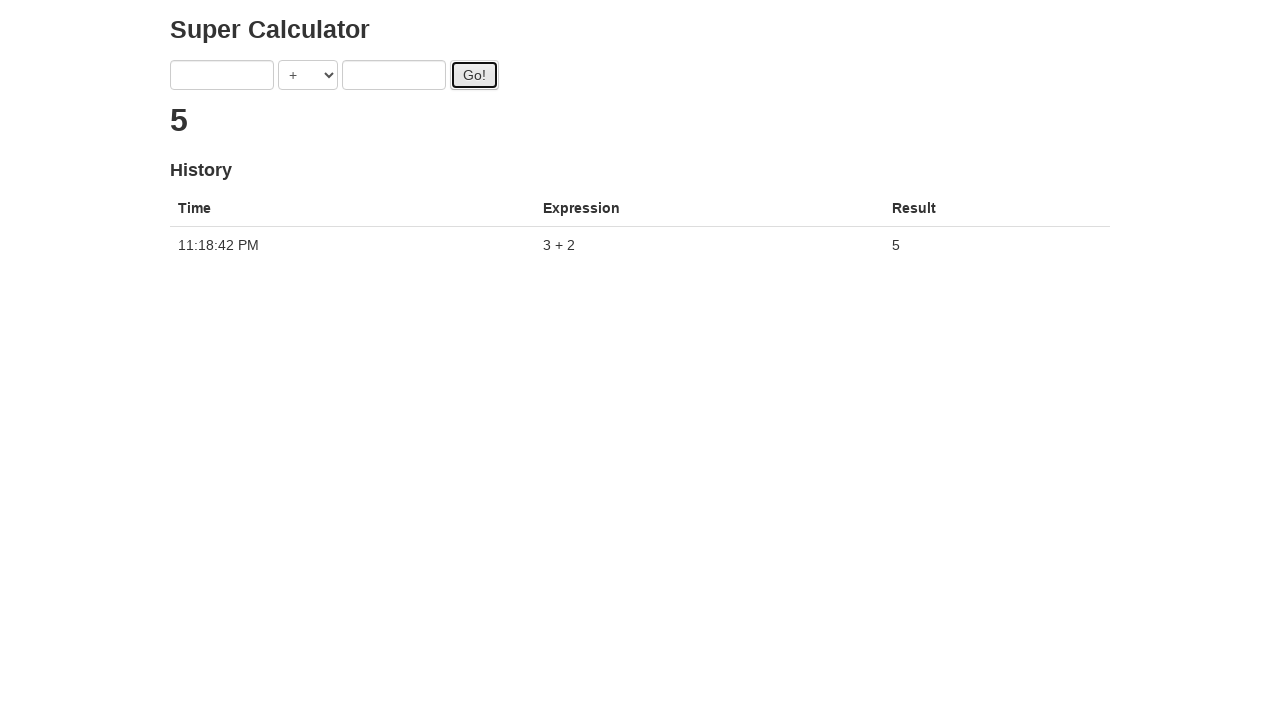